Tests iframe content by switching to an iframe and verifying text content inside it

Starting URL: https://demoqa.com/

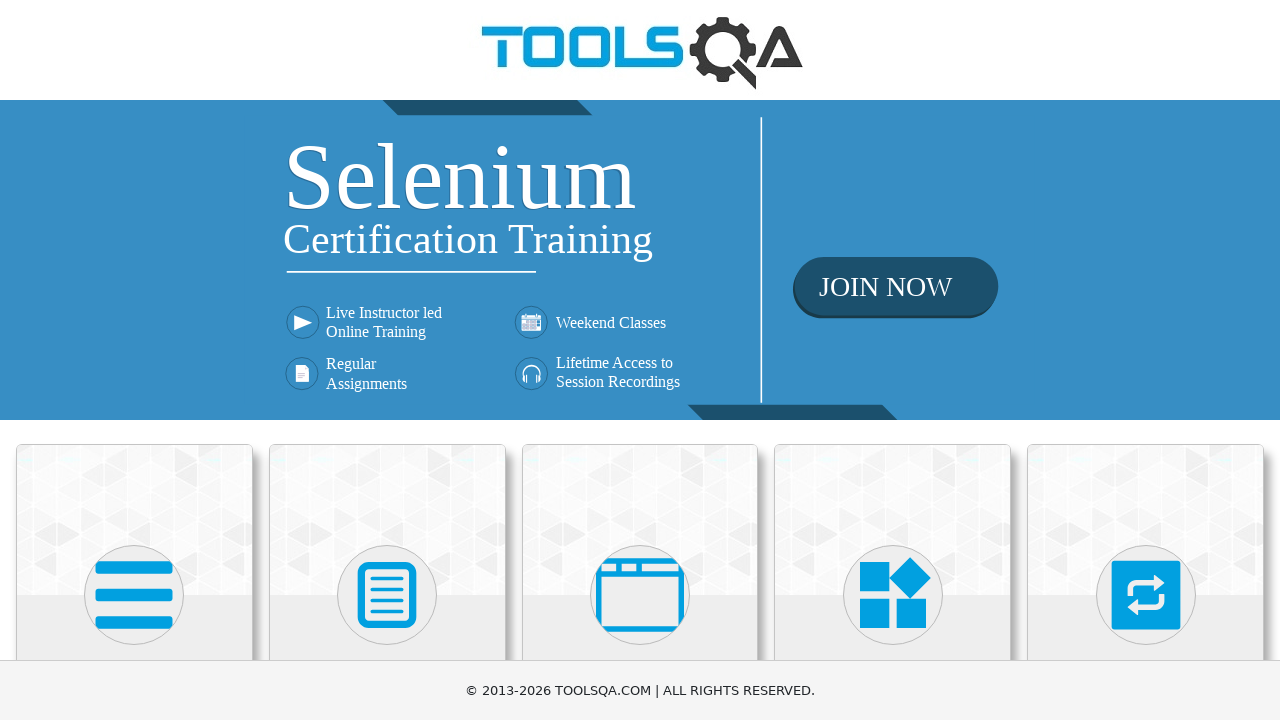

Located 'Alerts, Frame & Windows' section
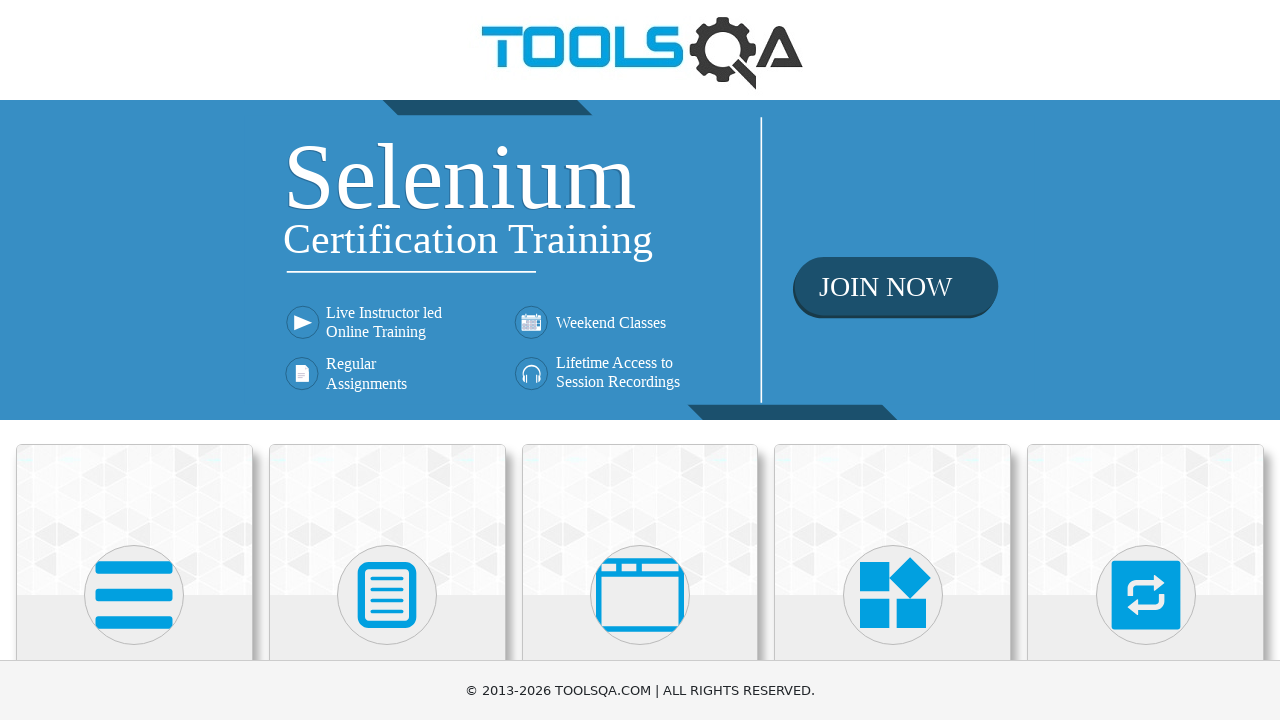

Scrolled 'Alerts, Frame & Windows' section into view
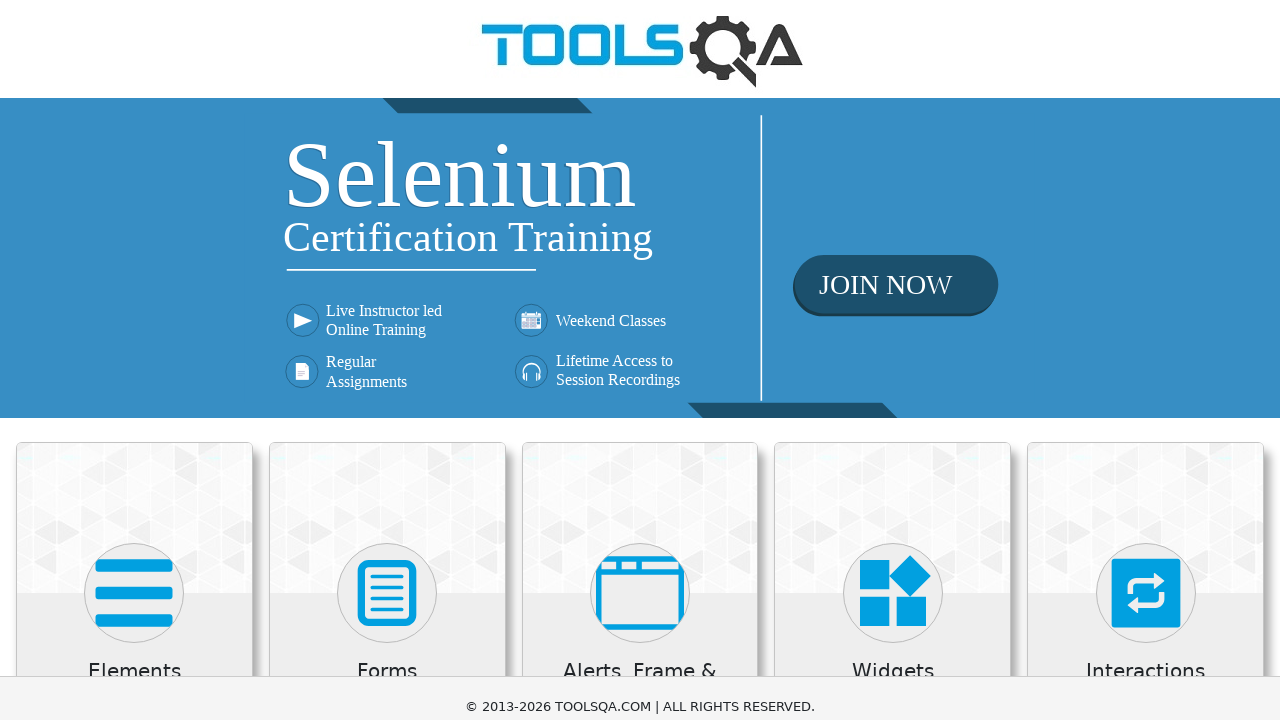

Clicked on 'Alerts, Frame & Windows' section at (640, 24) on xpath=//h5[text()='Alerts, Frame & Windows']
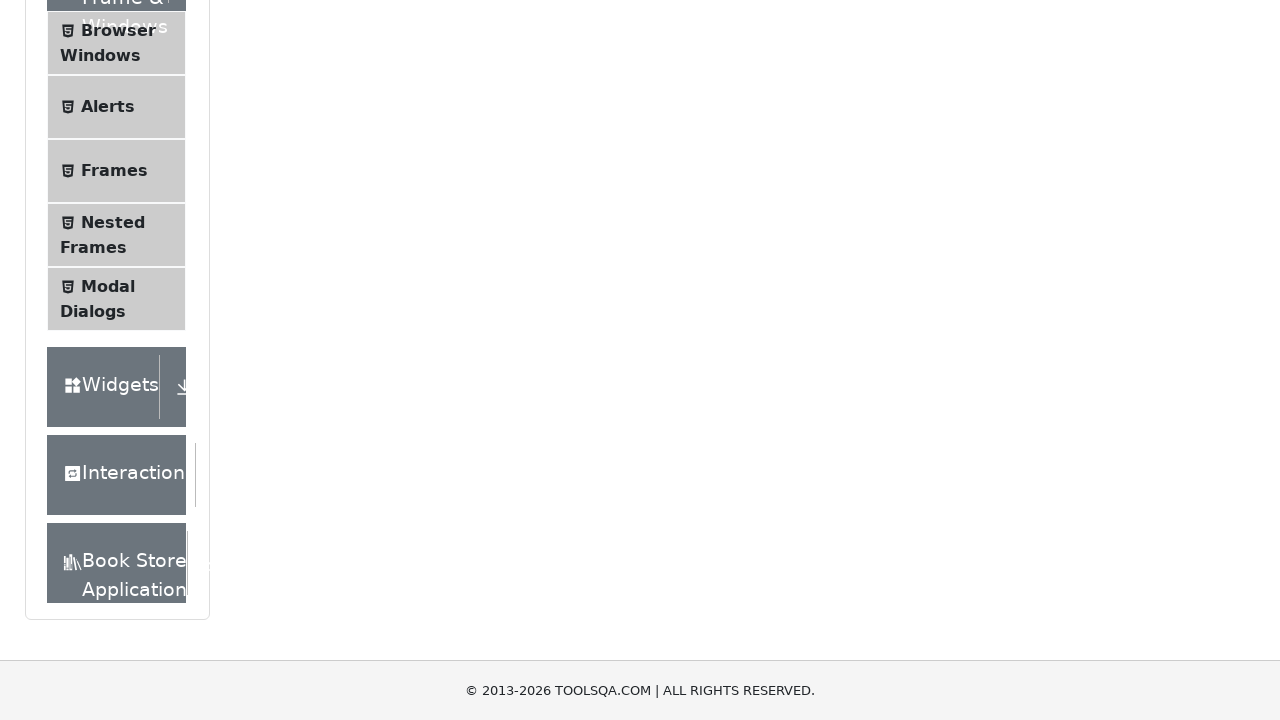

Clicked on 'Frames' menu item at (114, 171) on xpath=//span[text()='Frames']
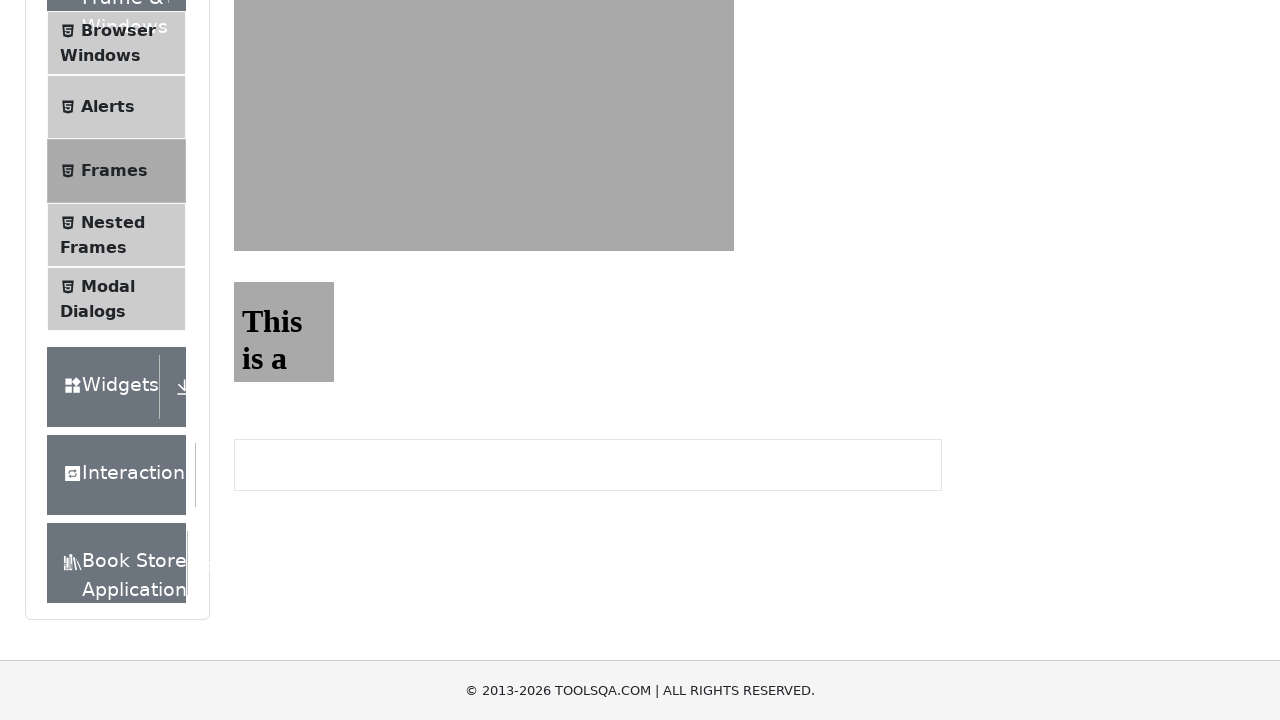

Located iframe with id 'frame1'
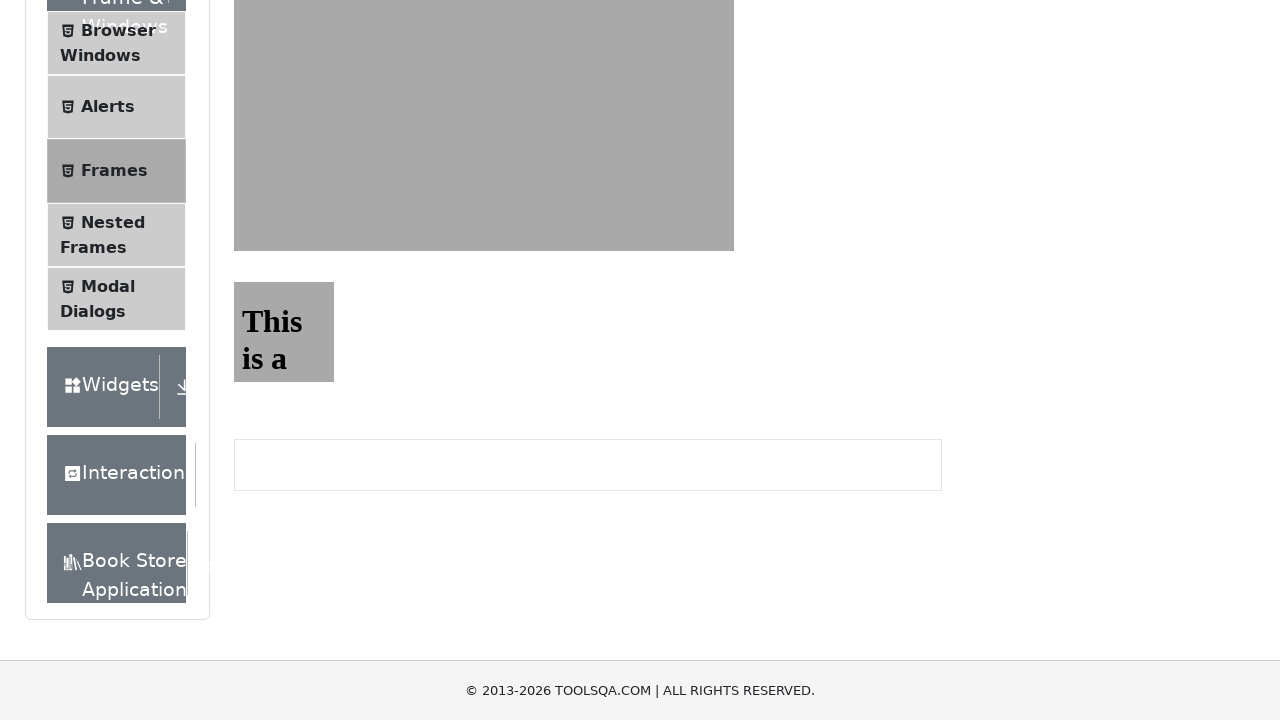

Verified that '#sampleHeading' element exists inside iframe
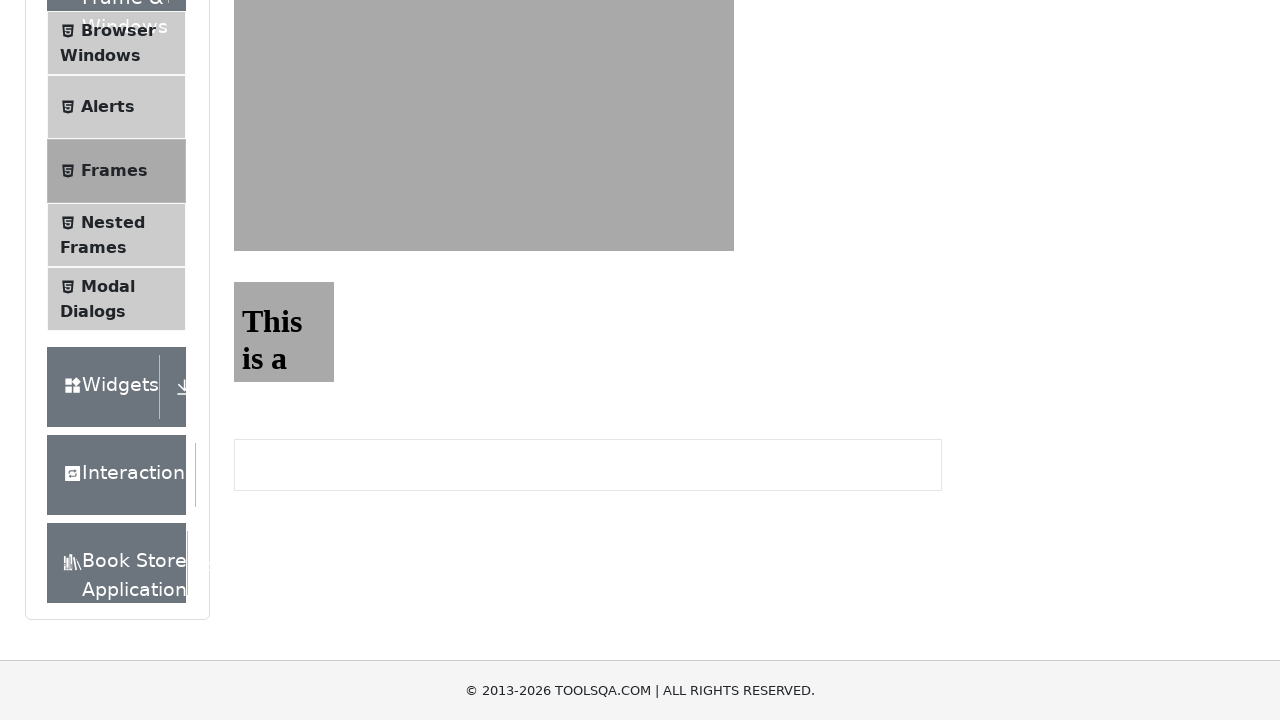

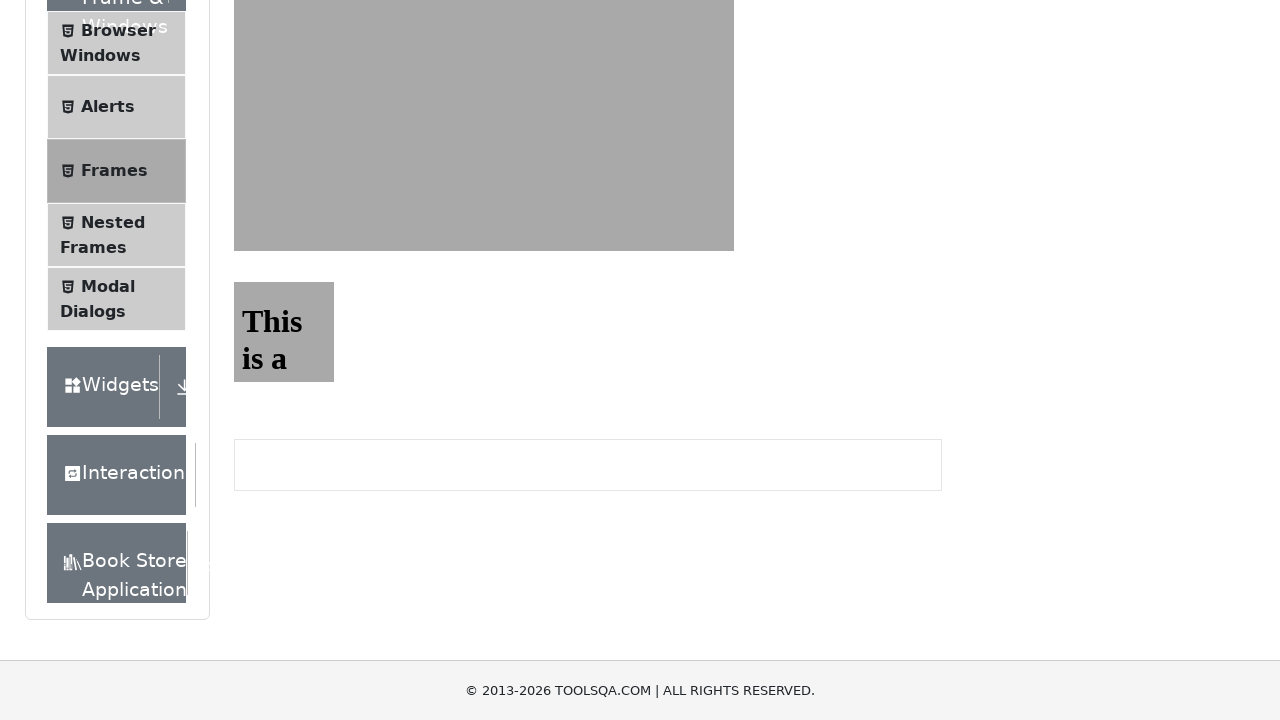